Tests alert handling functionality by entering a name, triggering an alert, and verifying the alert contains the entered name before accepting it

Starting URL: https://rahulshettyacademy.com/AutomationPractice/

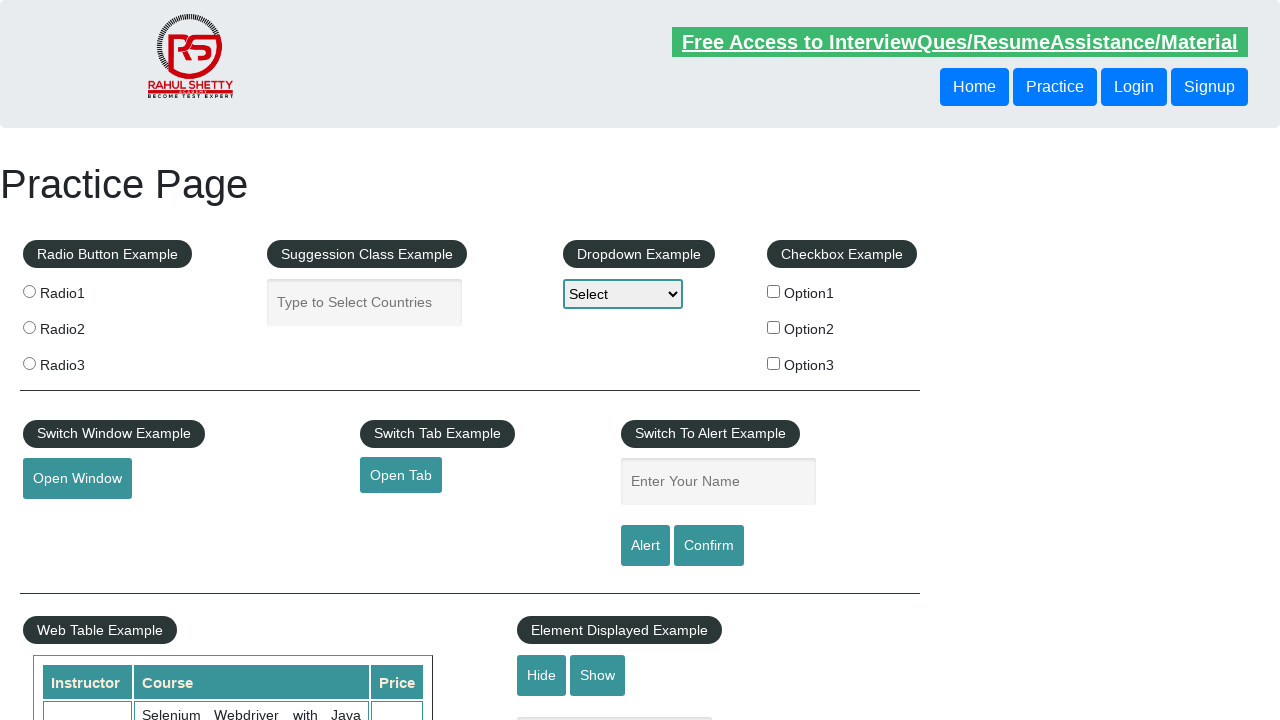

Filled name input field with 'Sohail Badeghar' on #name
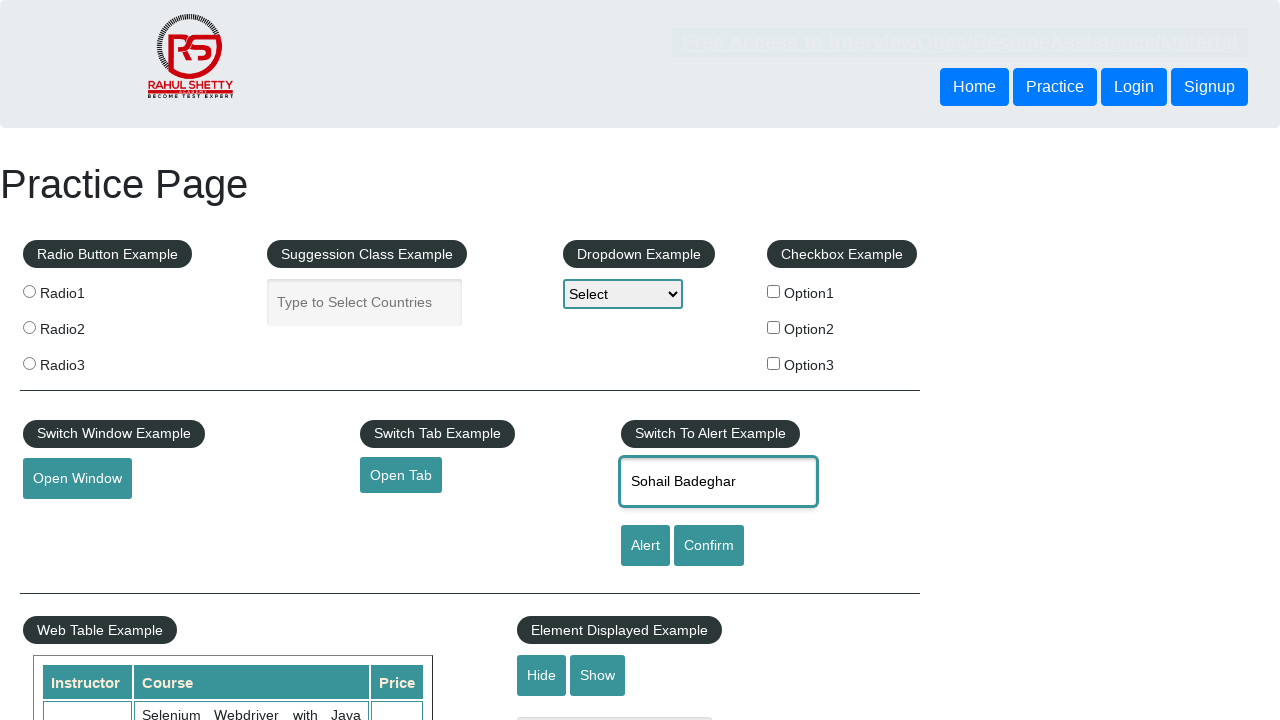

Set up dialog handler to validate and accept alerts
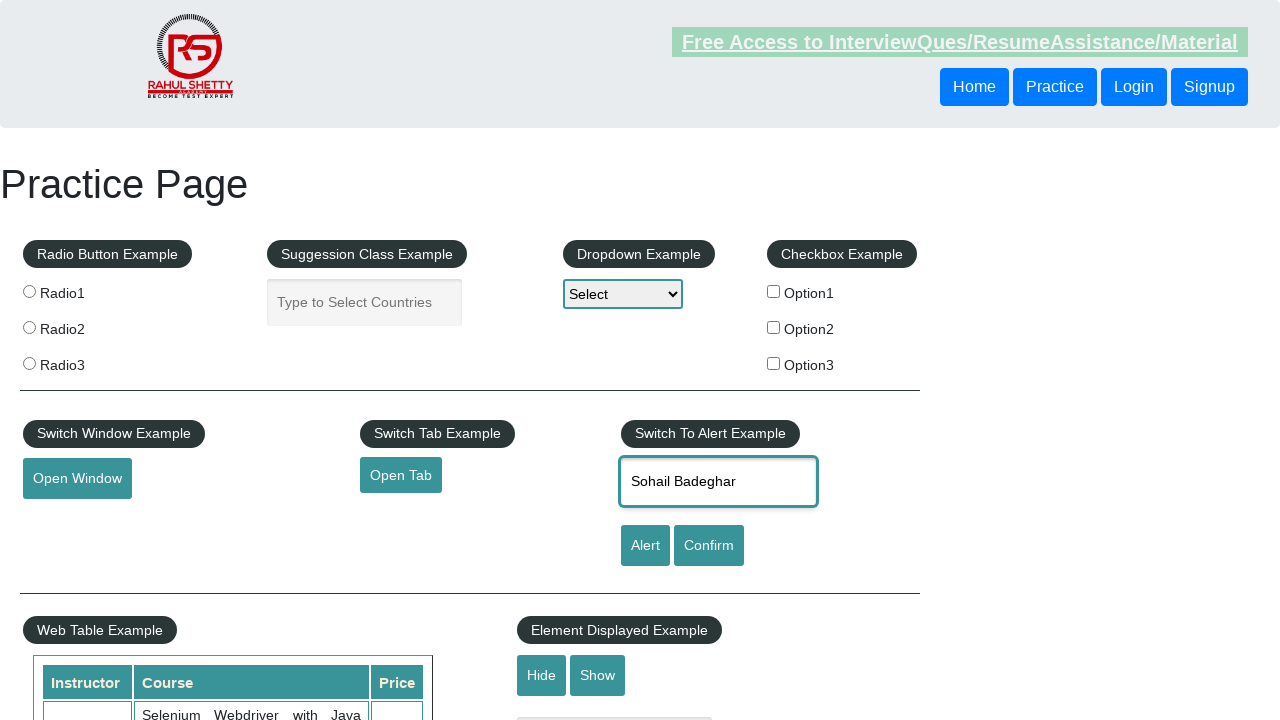

Clicked alert button to trigger alert at (645, 546) on #alertbtn
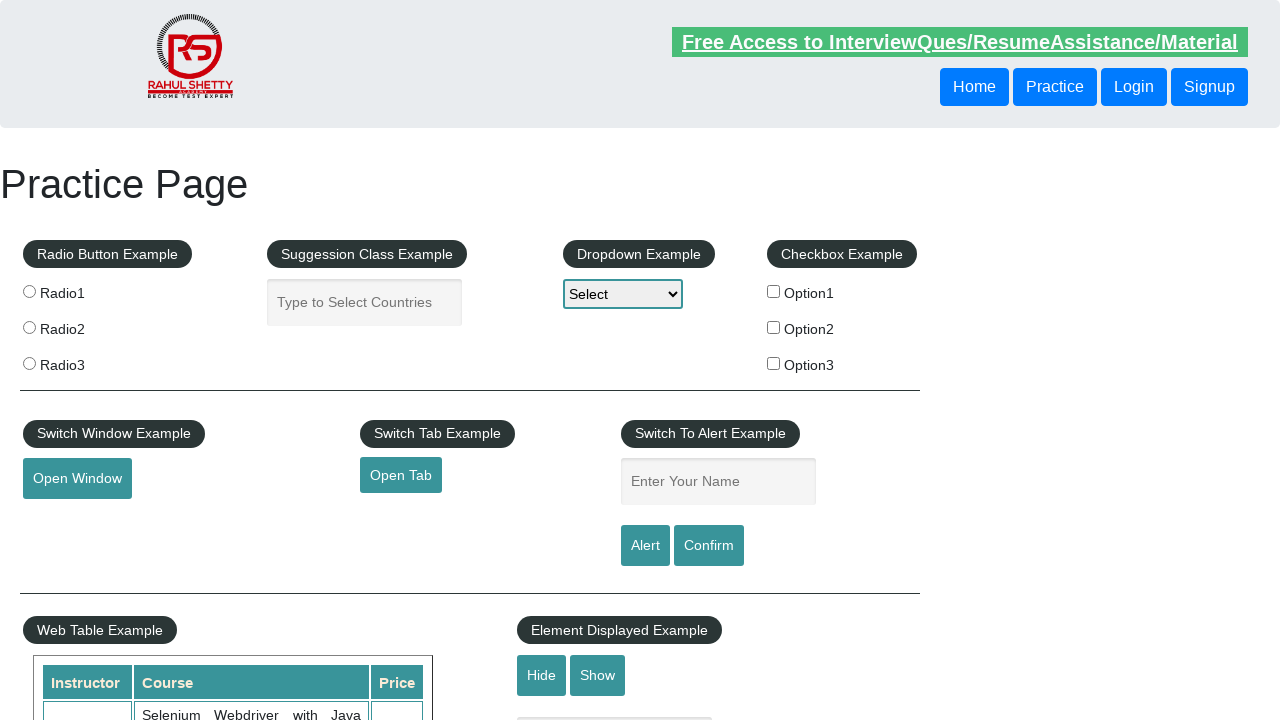

Waited for alert to be handled
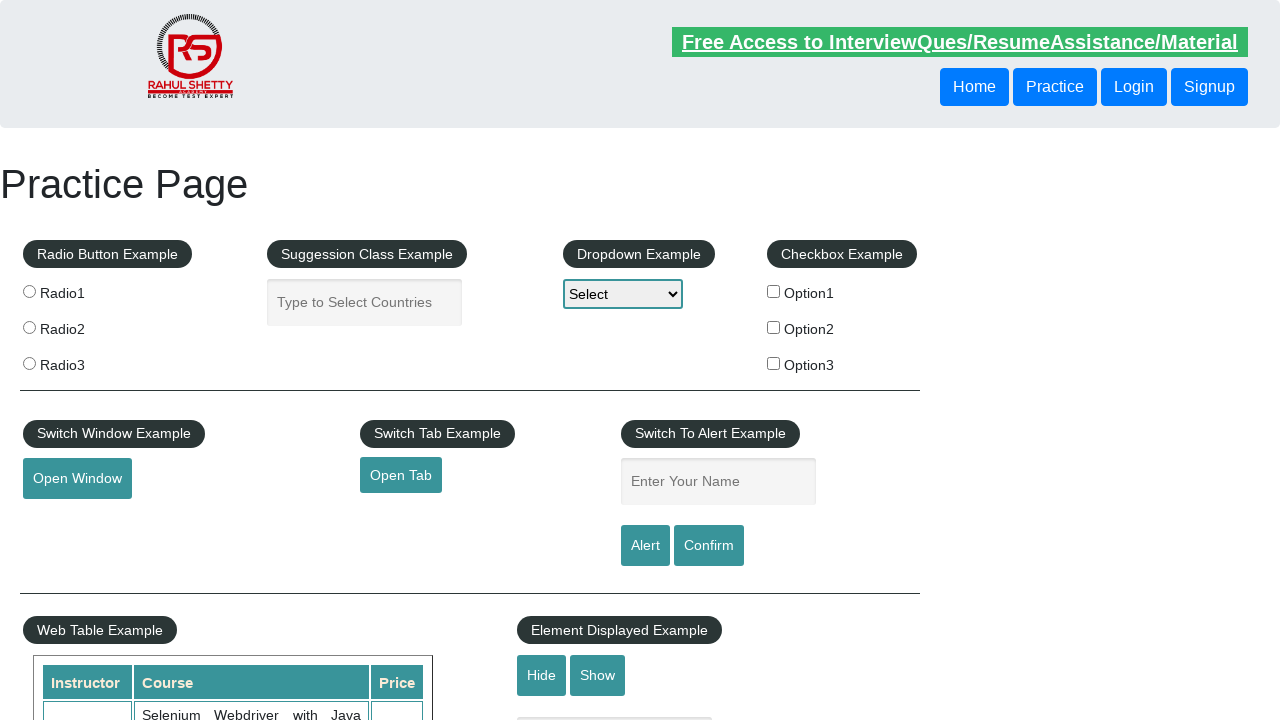

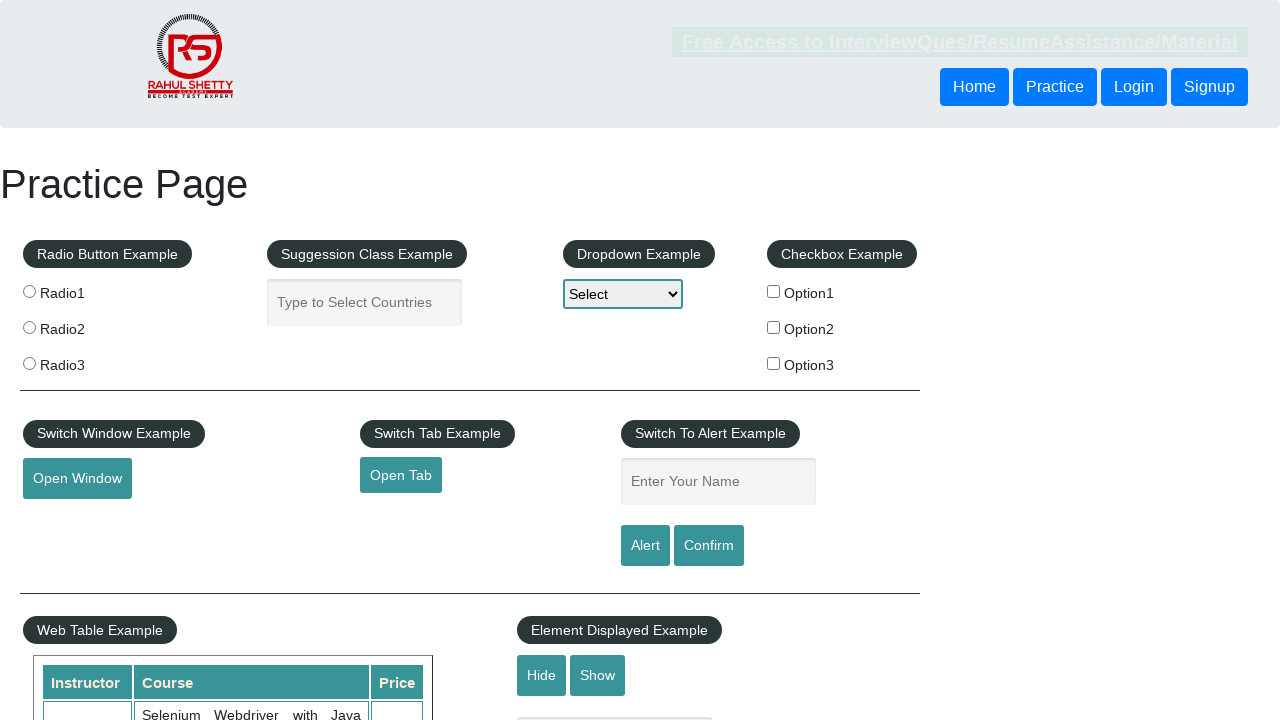